Navigates to a GitHub user's public profile page and verifies it loads successfully

Starting URL: https://github.com/octocat

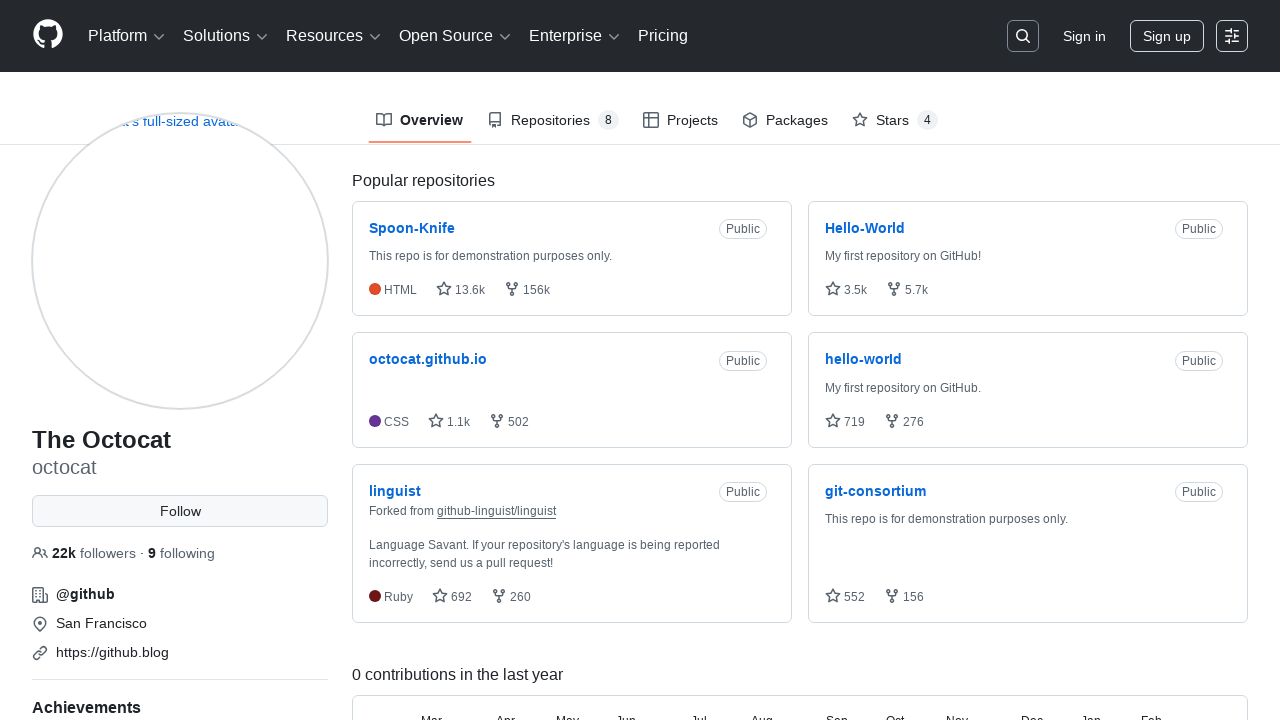

Navigated to GitHub user profile page for octocat
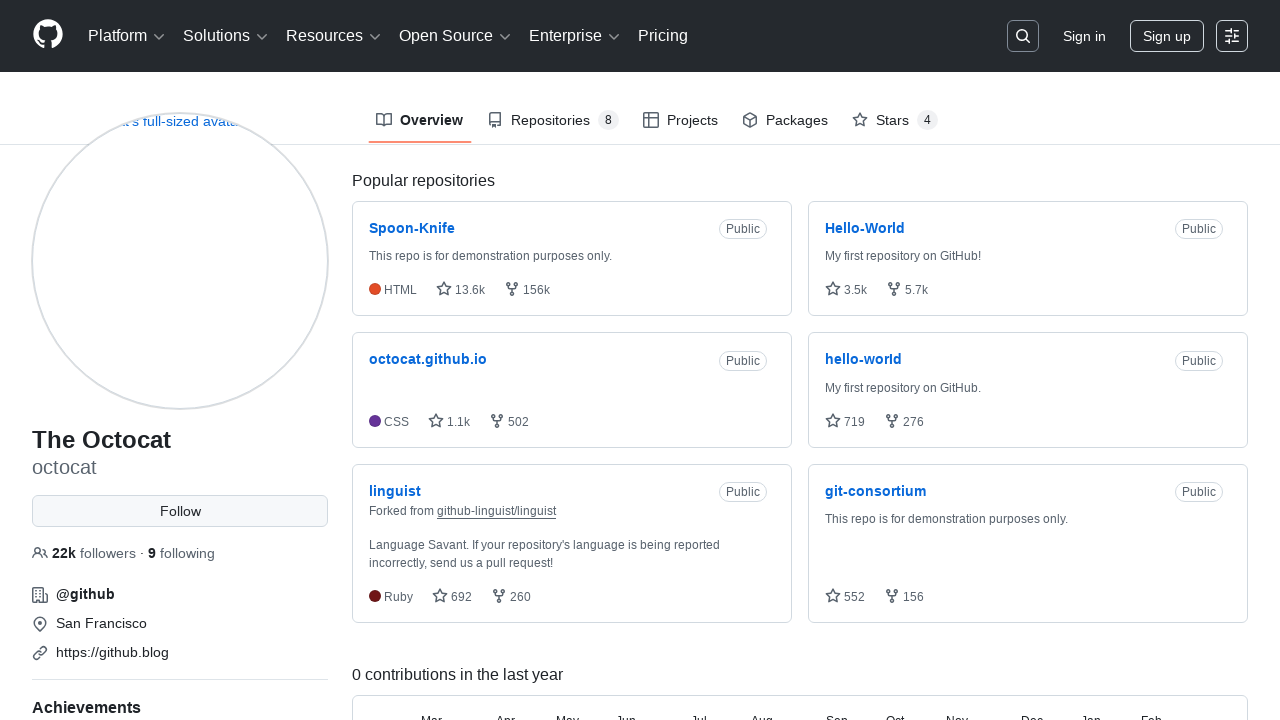

Verified profile page loaded successfully by waiting for profile element
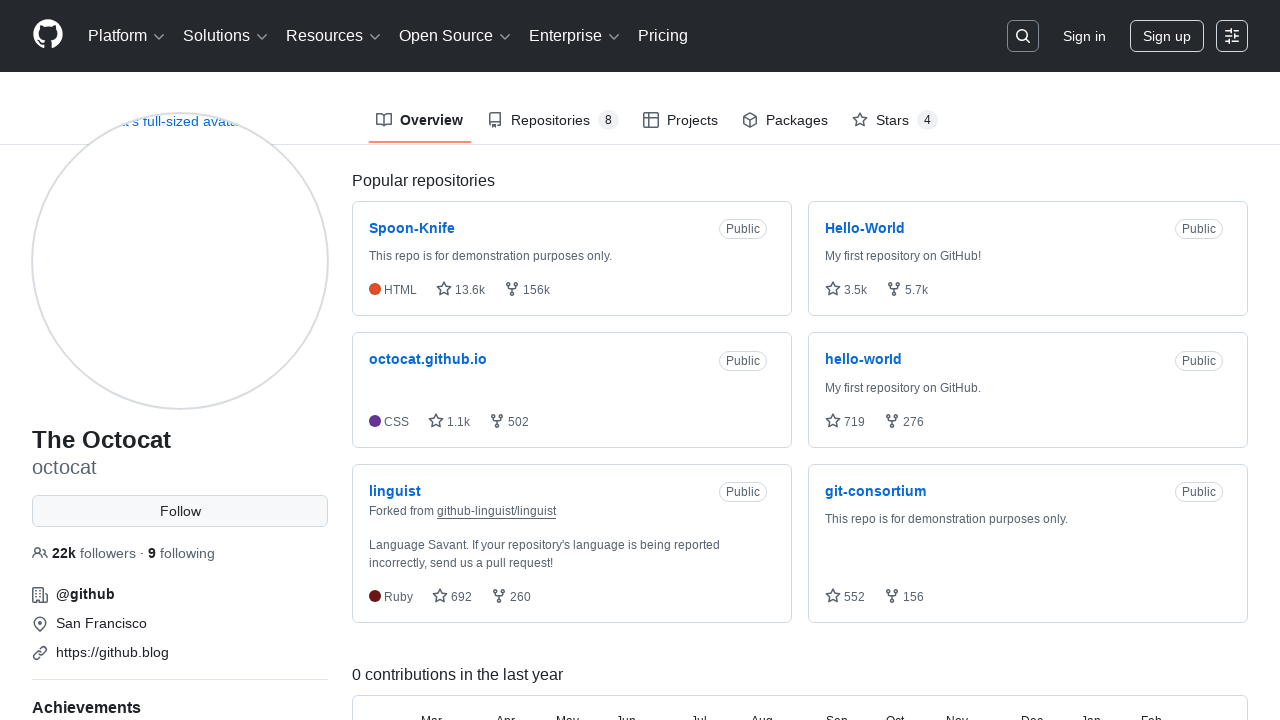

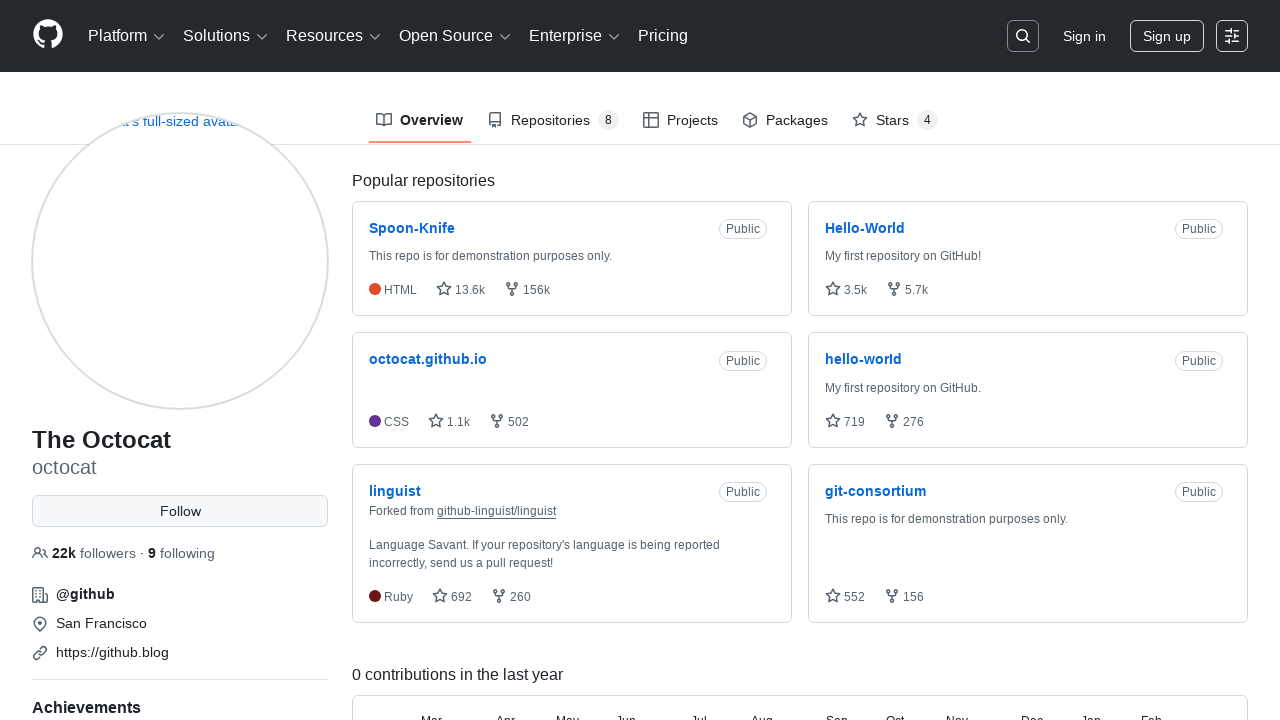